Tests JavaScript confirm popup by clicking confirm button and dismissing the confirmation dialog

Starting URL: https://demoqa.com/alerts

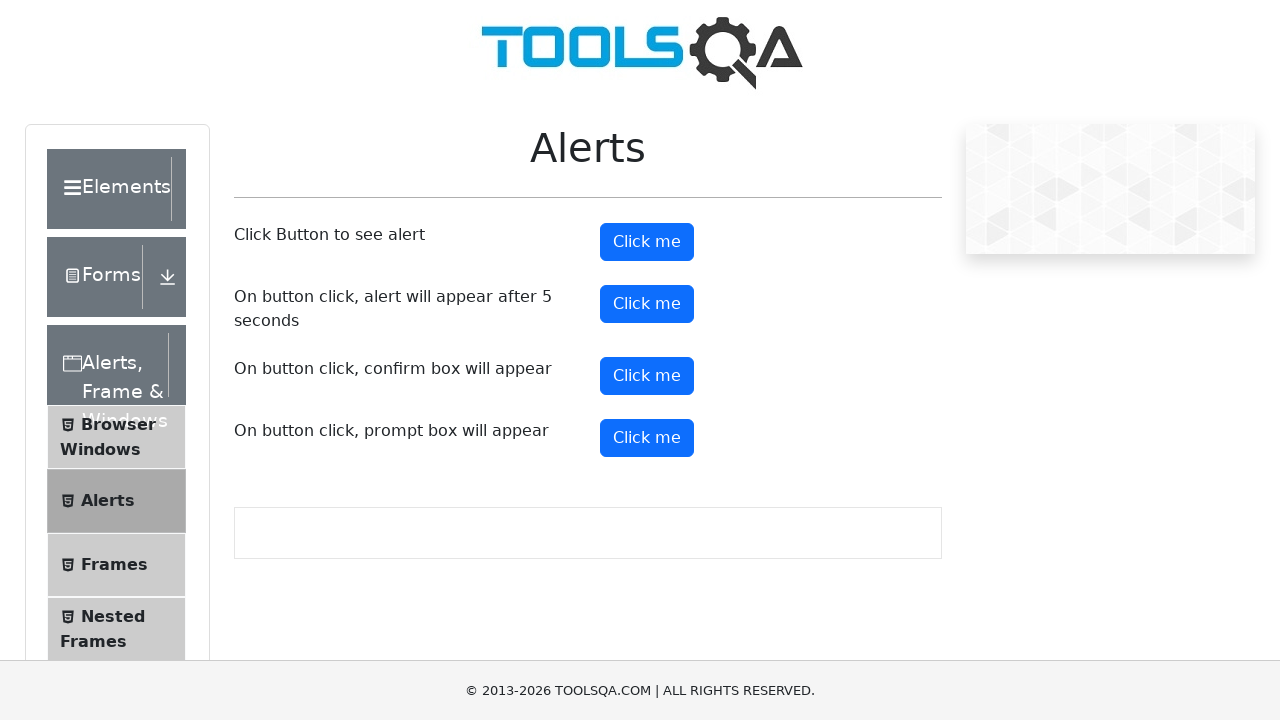

Set up dialog handler to dismiss confirm dialogs
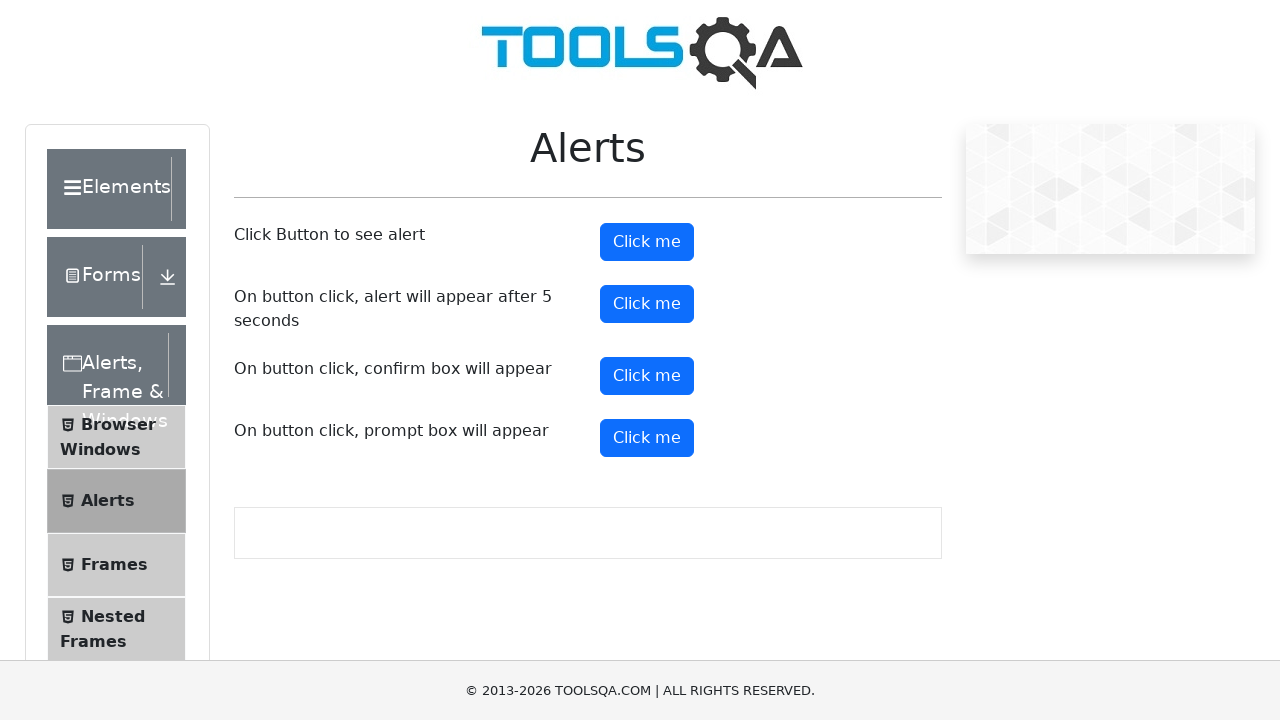

Clicked confirm button to trigger JavaScript confirm popup at (647, 376) on #confirmButton
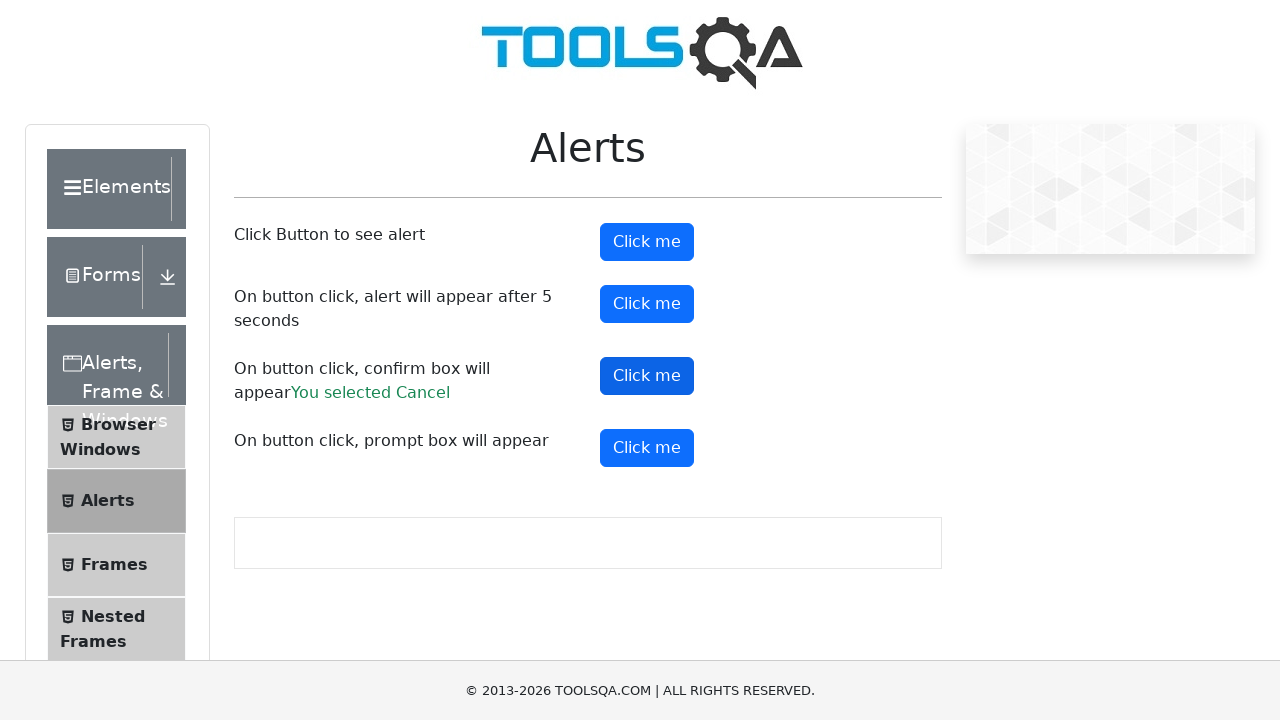

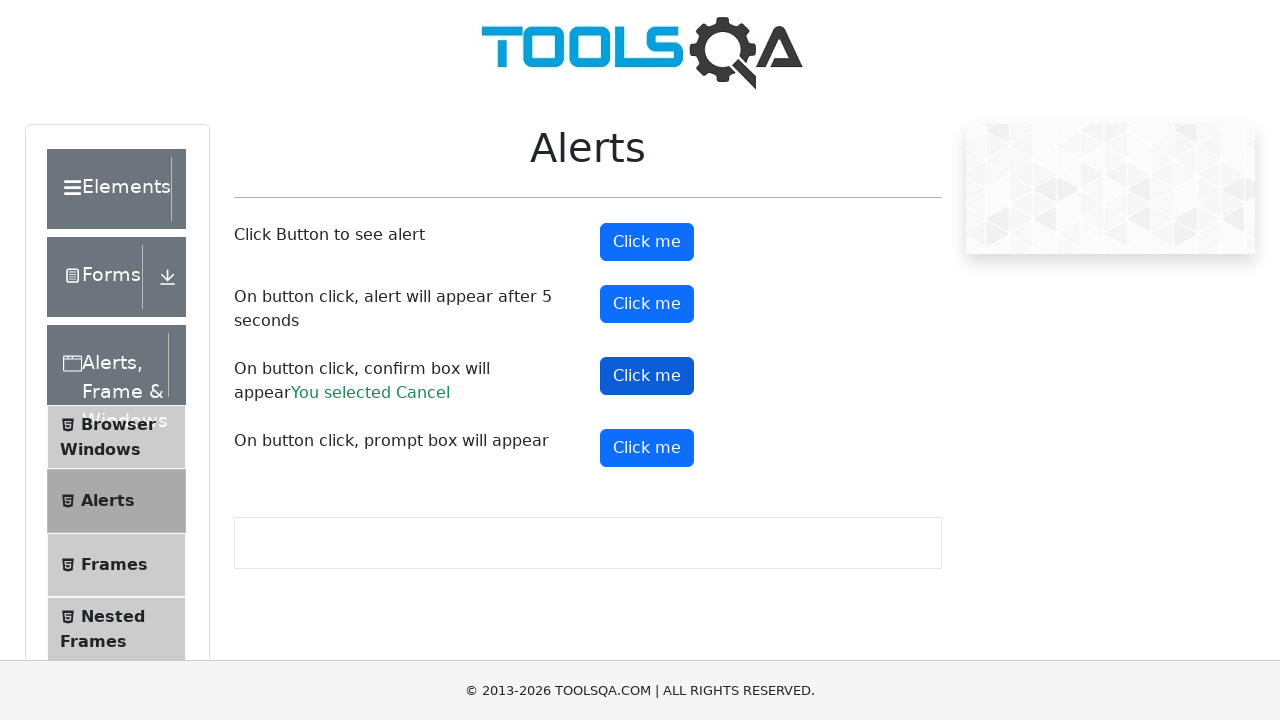